Navigates to a page, clicks a link with a calculated text value, fills a registration form with personal details, and submits it

Starting URL: http://suninjuly.github.io/find_link_text

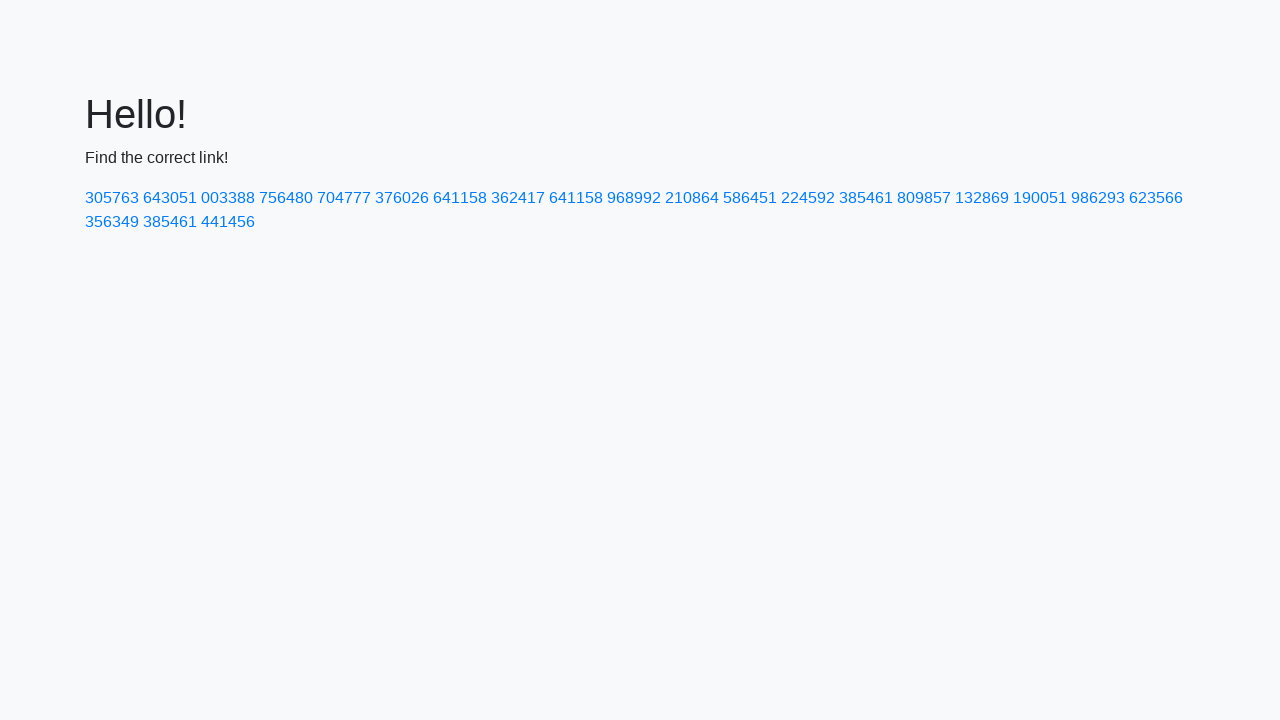

Clicked link with calculated text value '224592' at (808, 198) on a:has-text('224592')
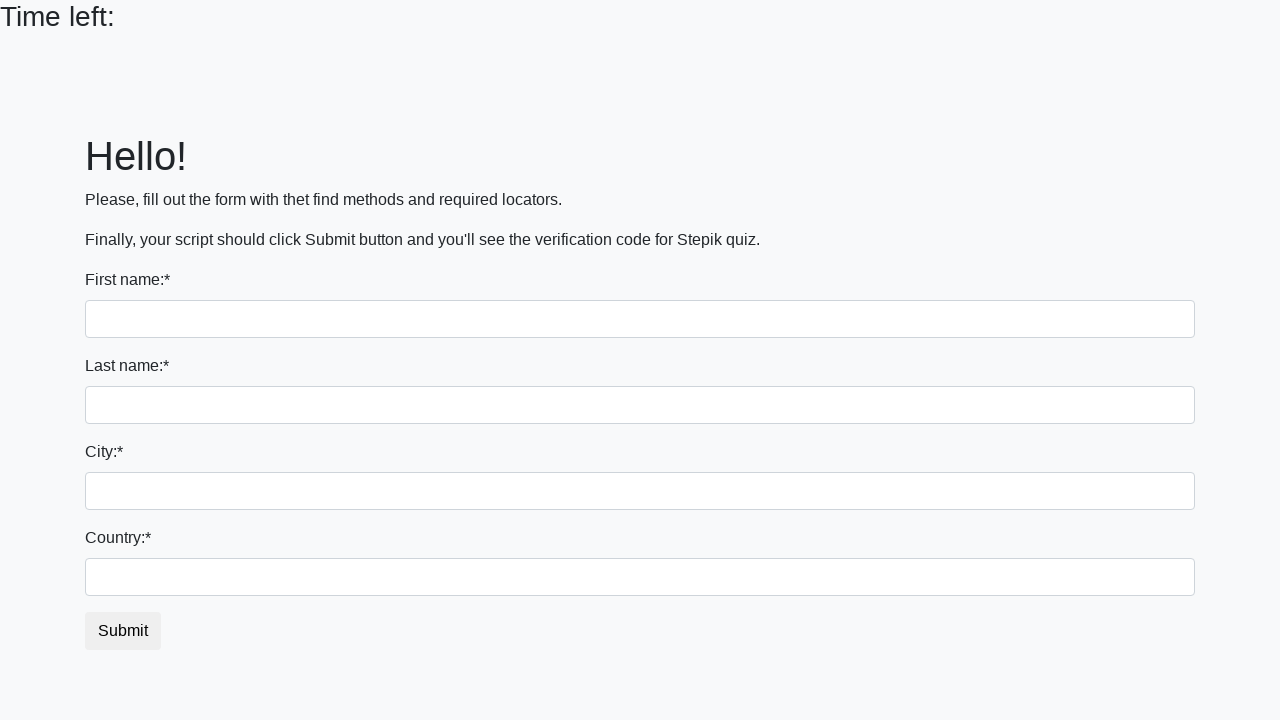

Filled first name field with 'Ivan' on input:first-of-type
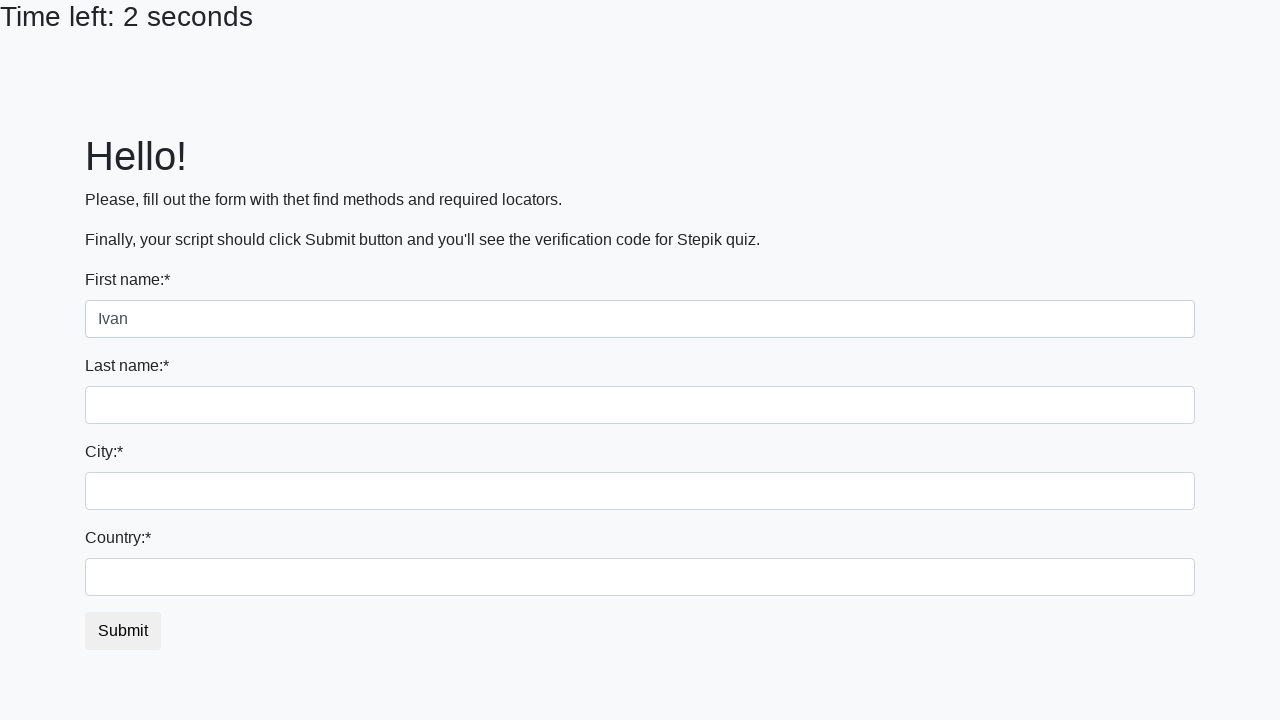

Filled last name field with 'Petrov' on input[name='last_name']
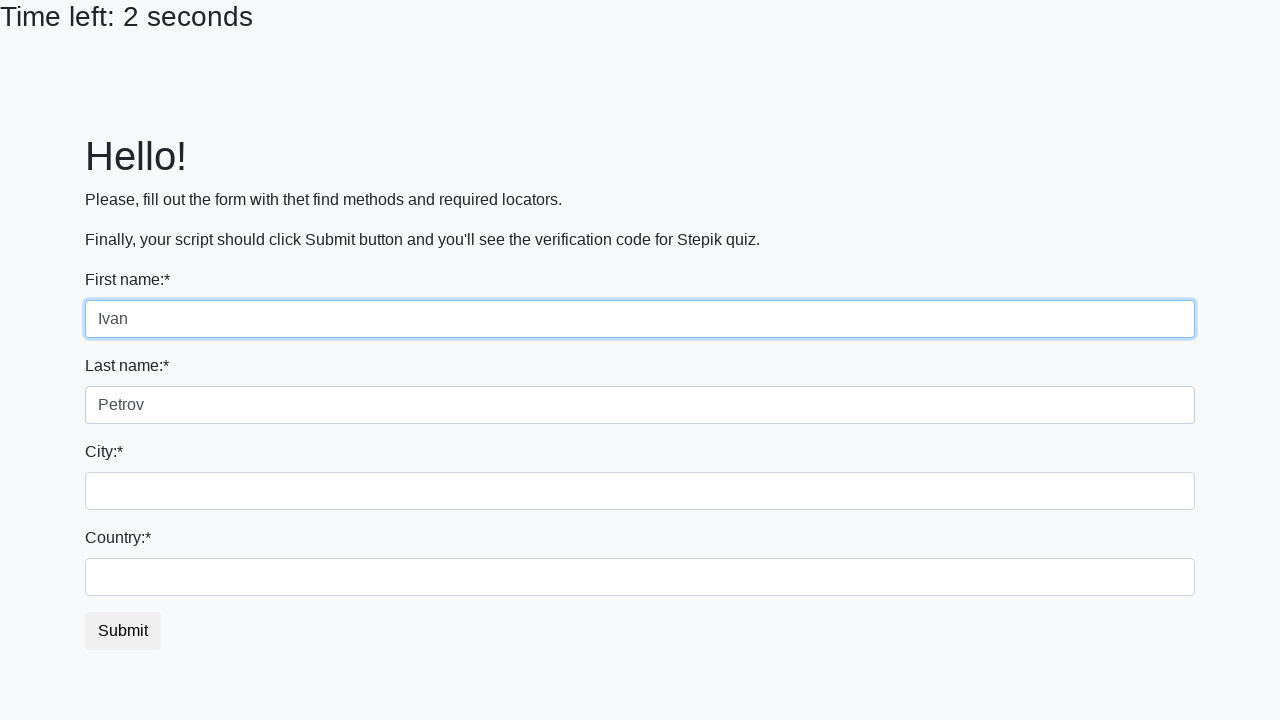

Filled city field with 'Smolensk' on .city
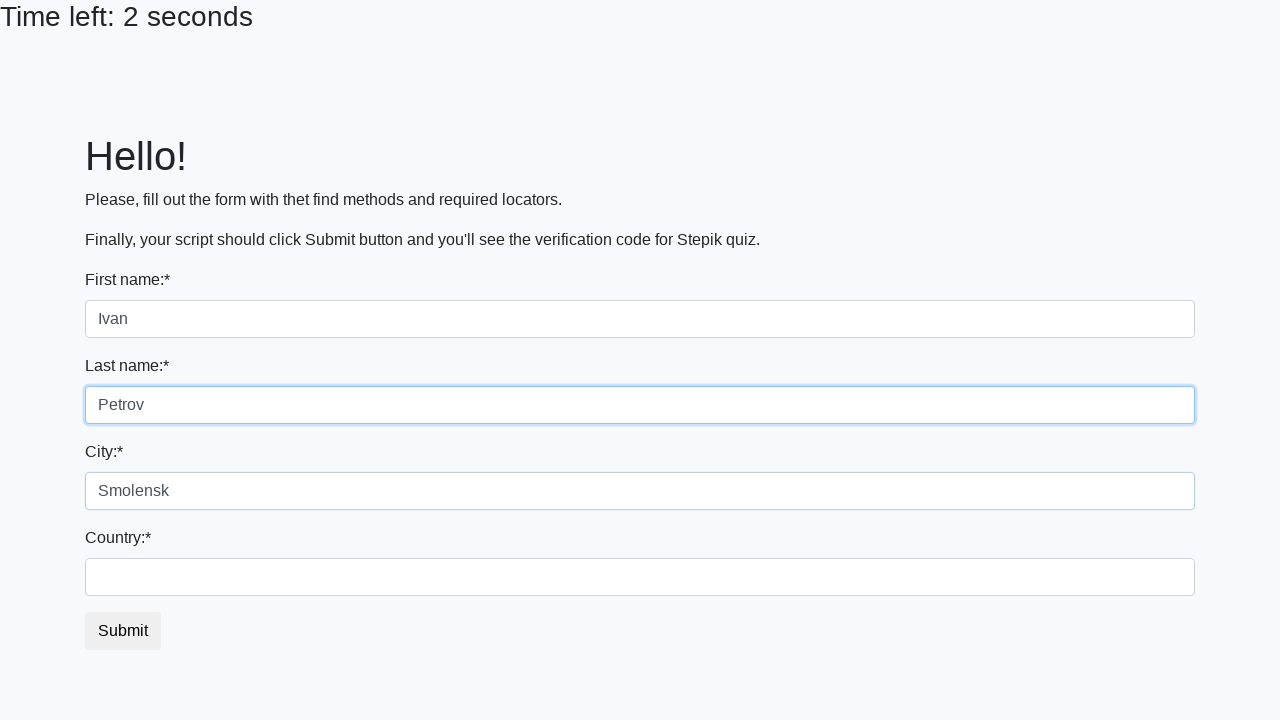

Filled country field with 'Russia' on #country
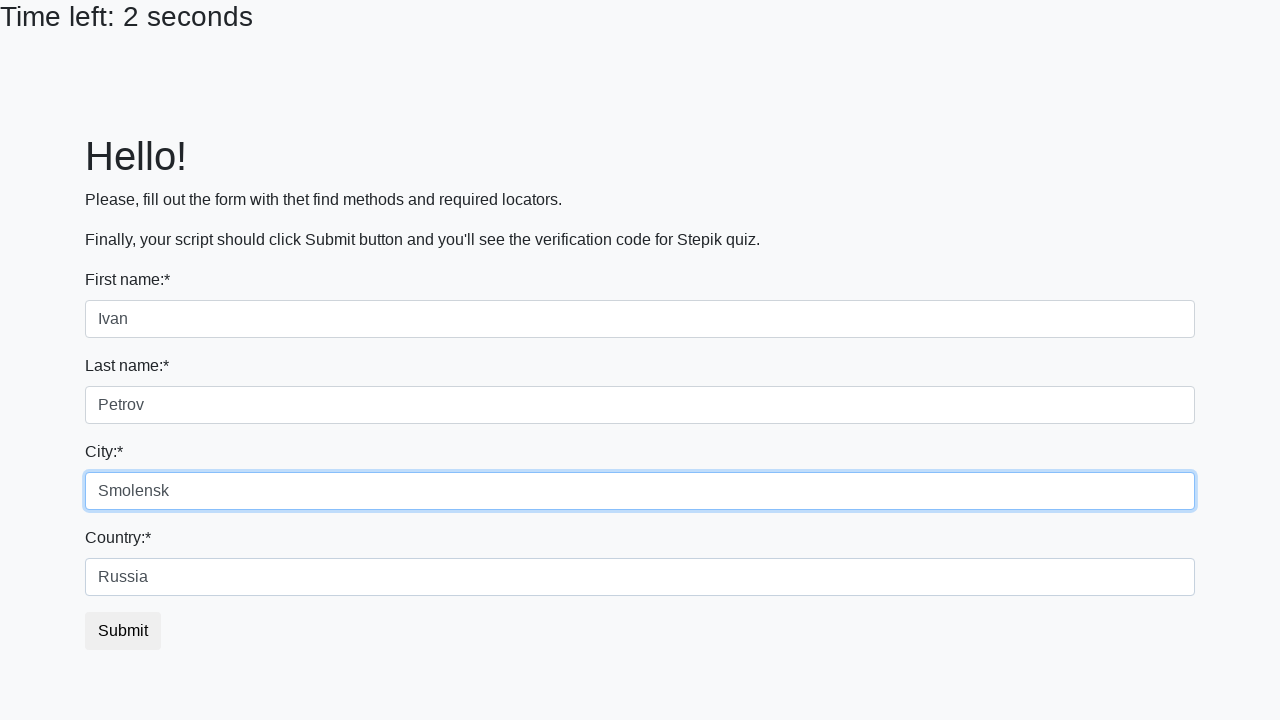

Clicked submit button to submit registration form at (123, 631) on button.btn
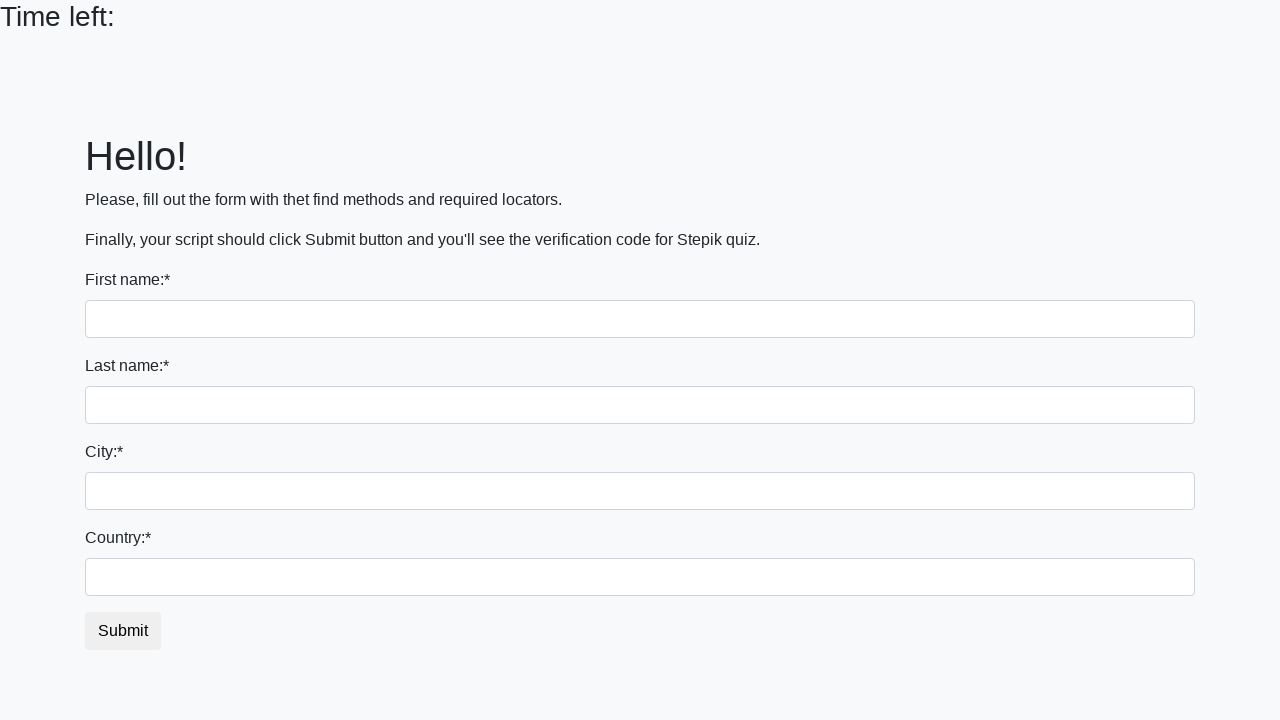

Set up dialog handler to accept alerts
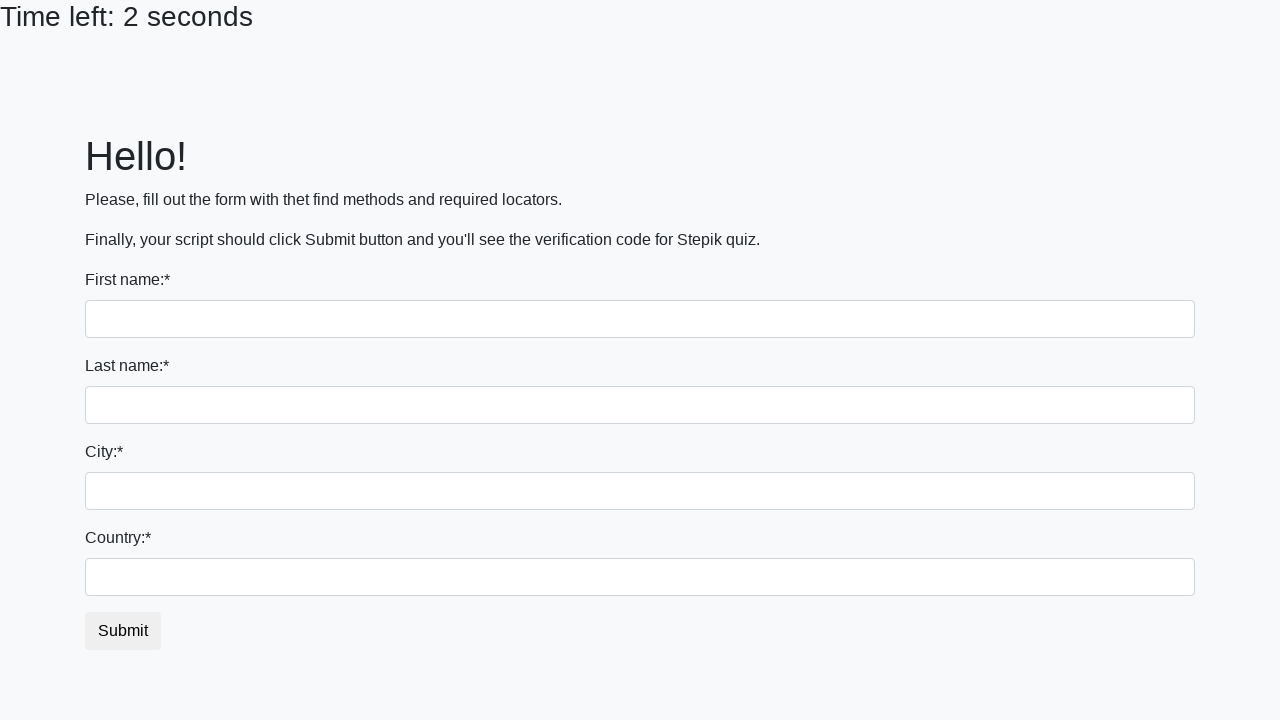

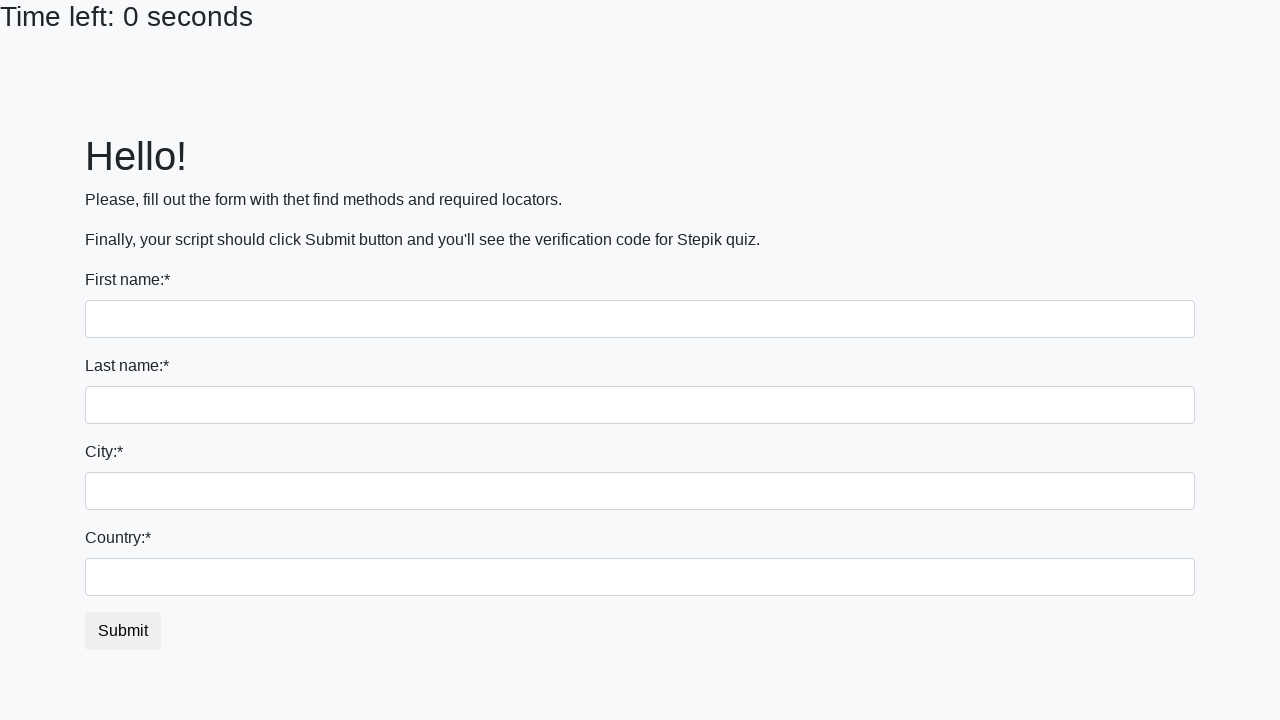